Clicks the Downloads link in the header and verifies navigation to the Downloads section with correct heading

Starting URL: http://synthesis-workshop.com.s3-website-us-east-1.amazonaws.com/

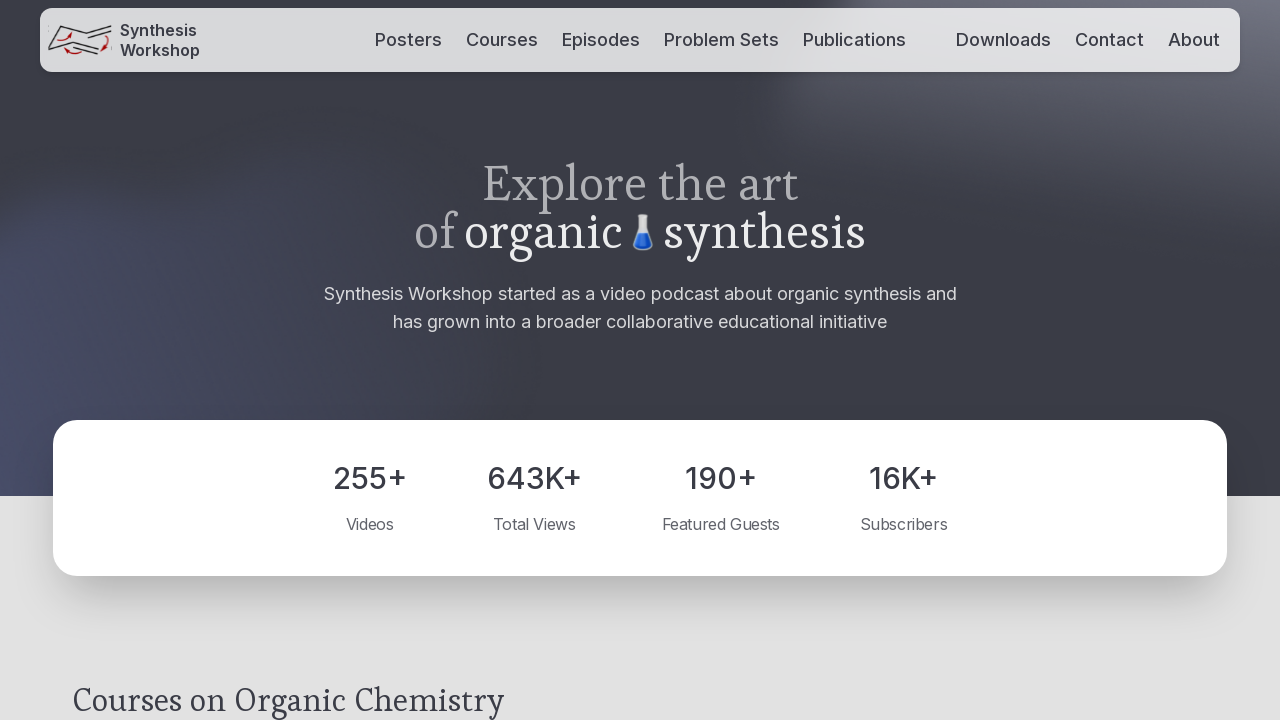

Clicked Downloads link in header at (1004, 40) on internal:role=banner >> internal:role=link[name="Downloads"i]
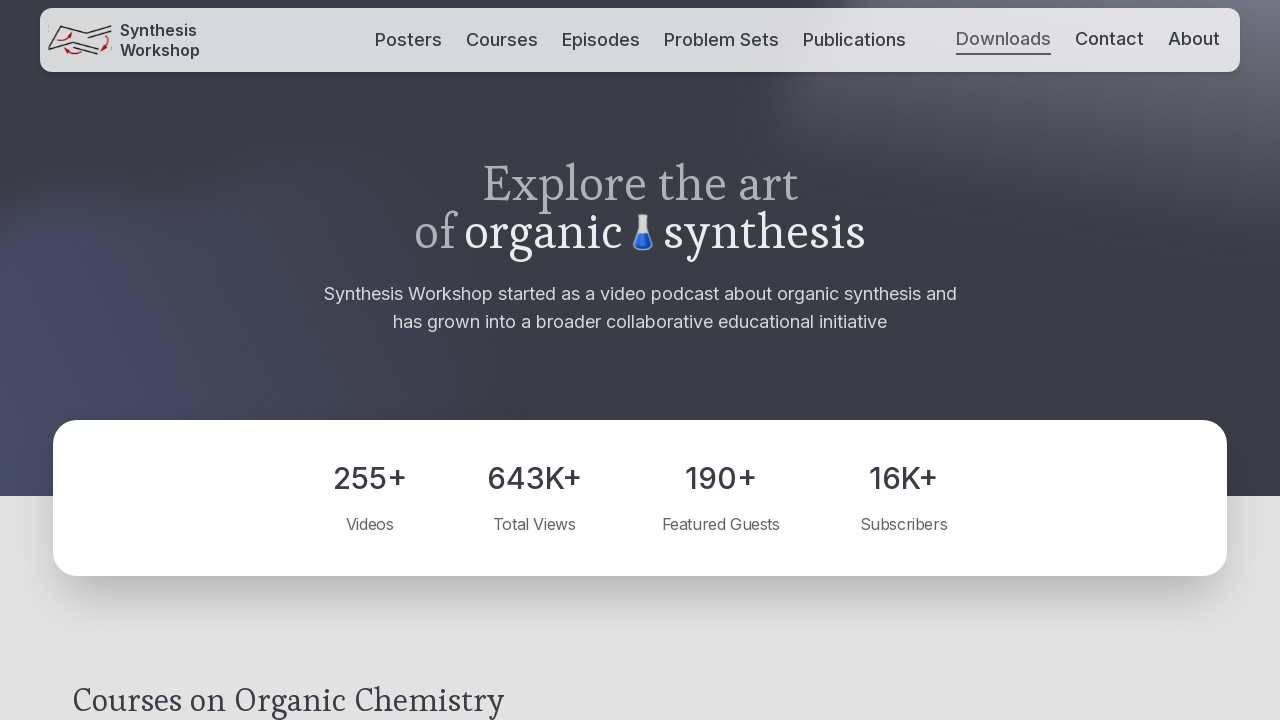

Downloads section heading is visible, navigation successful
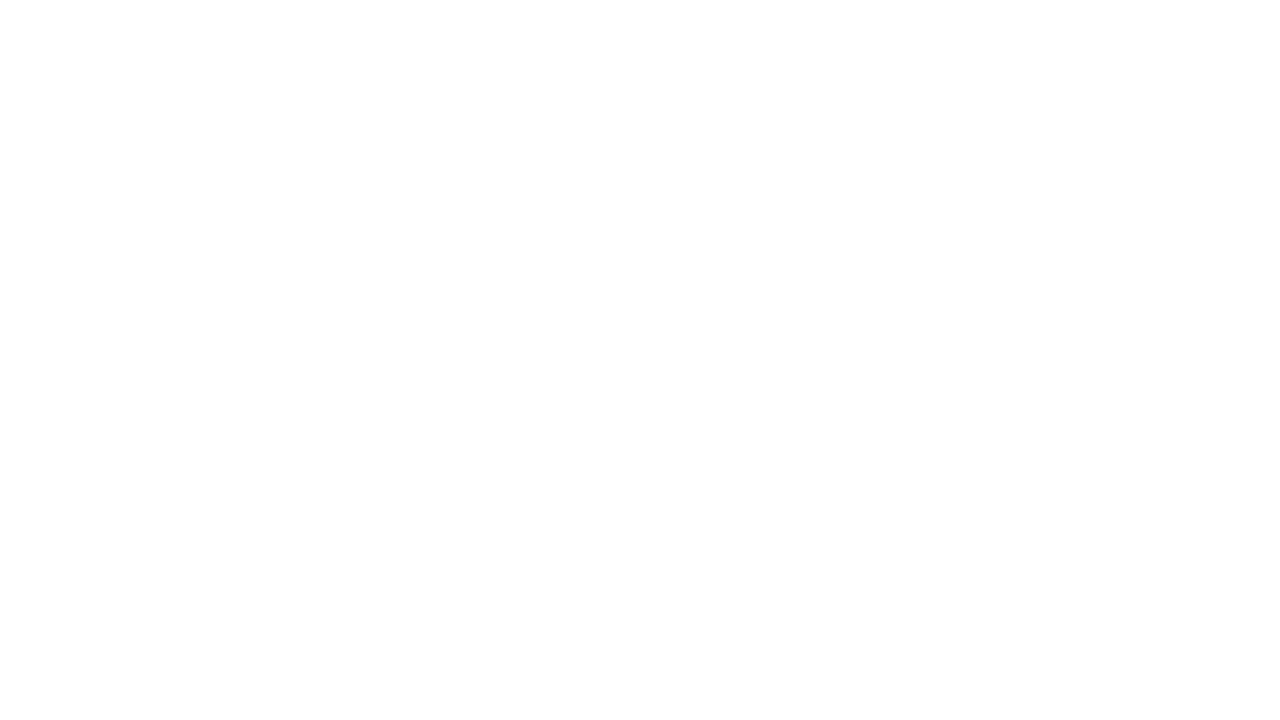

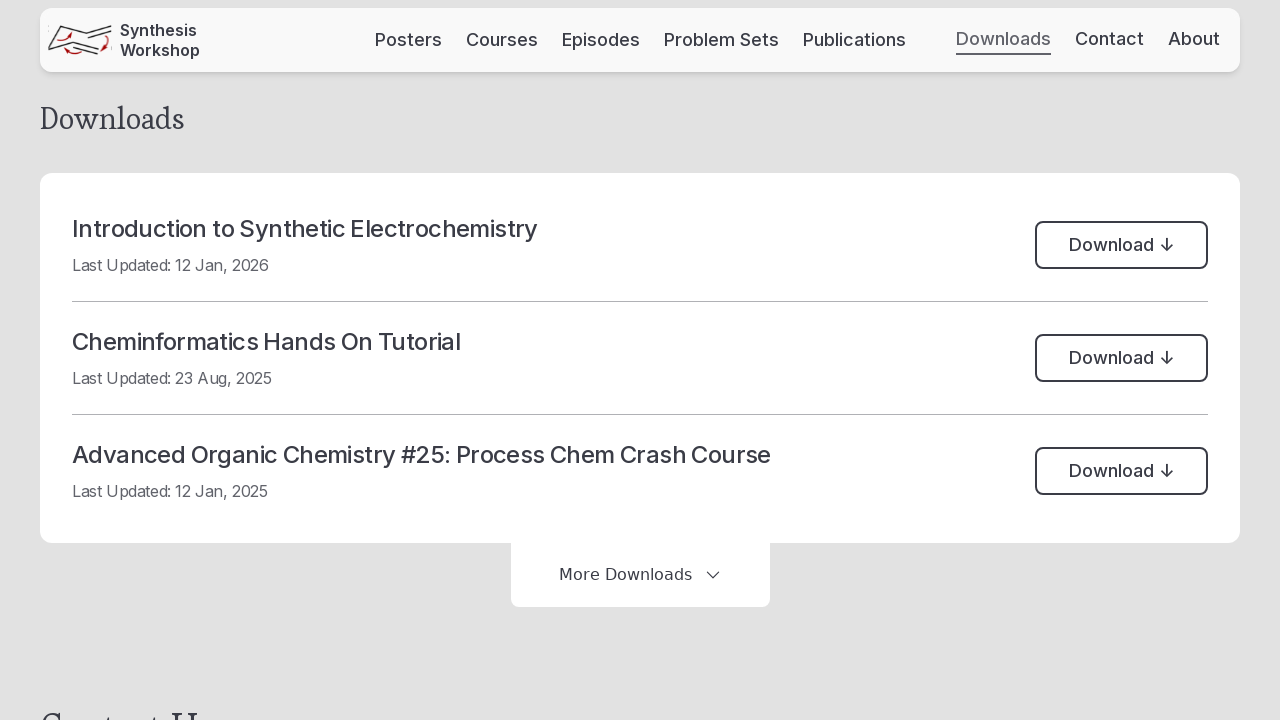